Tests menu hover functionality by hovering over a menu item

Starting URL: https://demoqa.com/menu

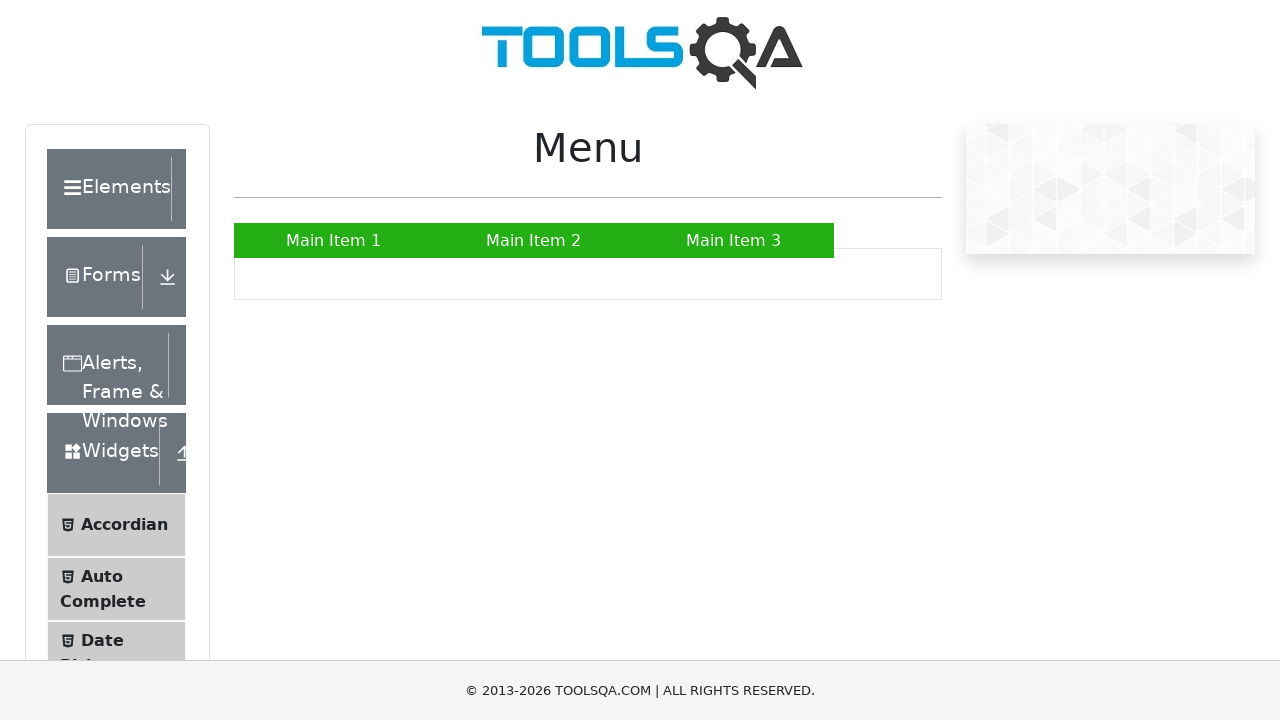

Navigated to menu test page
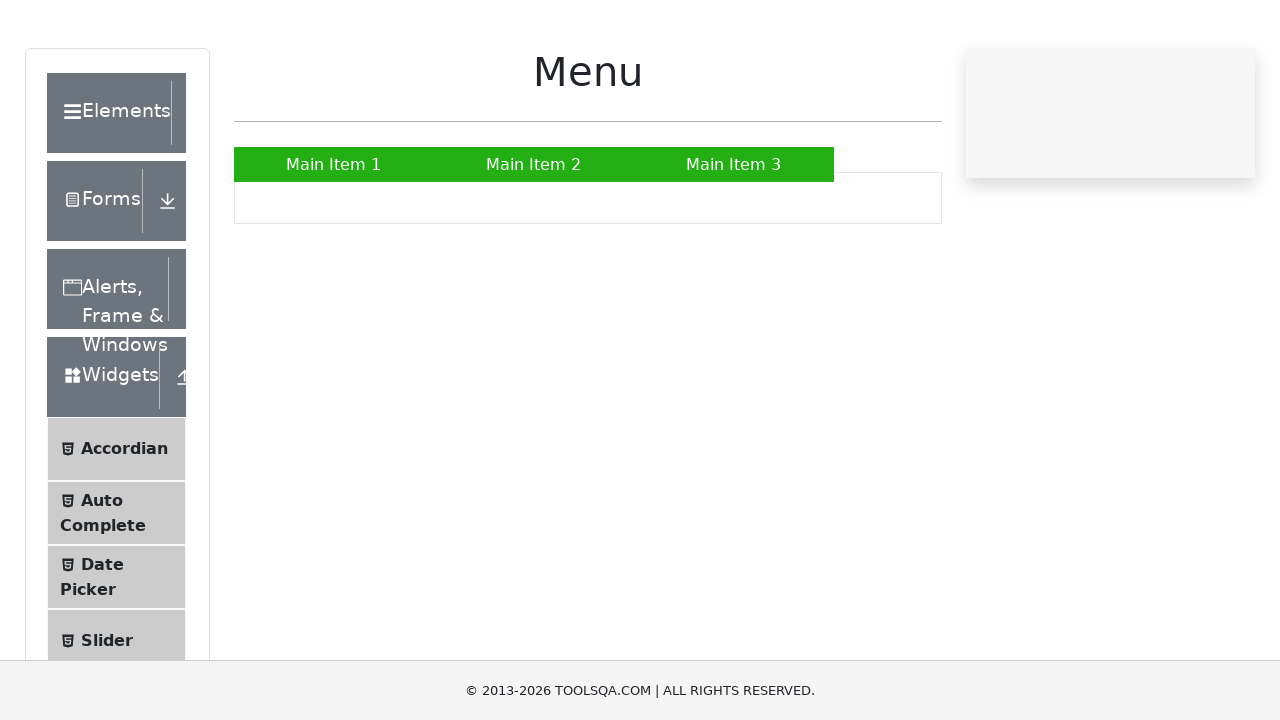

Hovered over Main Item 2 menu element at (534, 240) on xpath=//a[normalize-space()='Main Item 2']
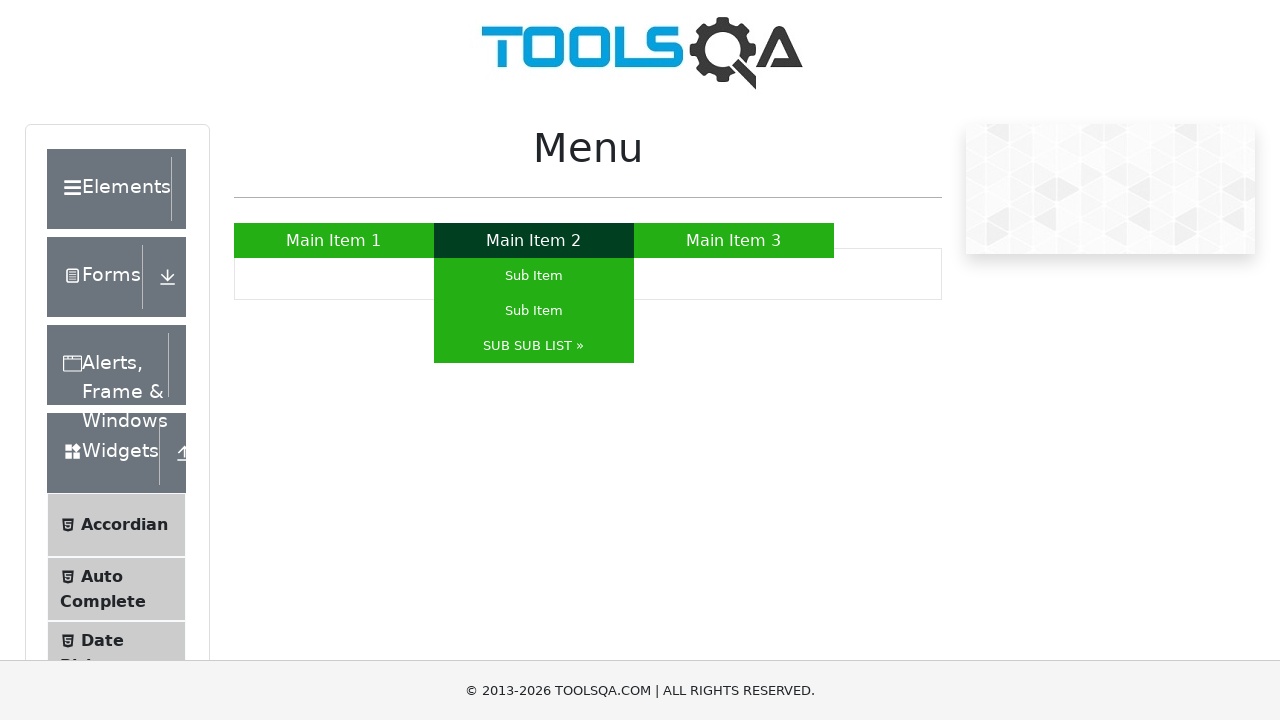

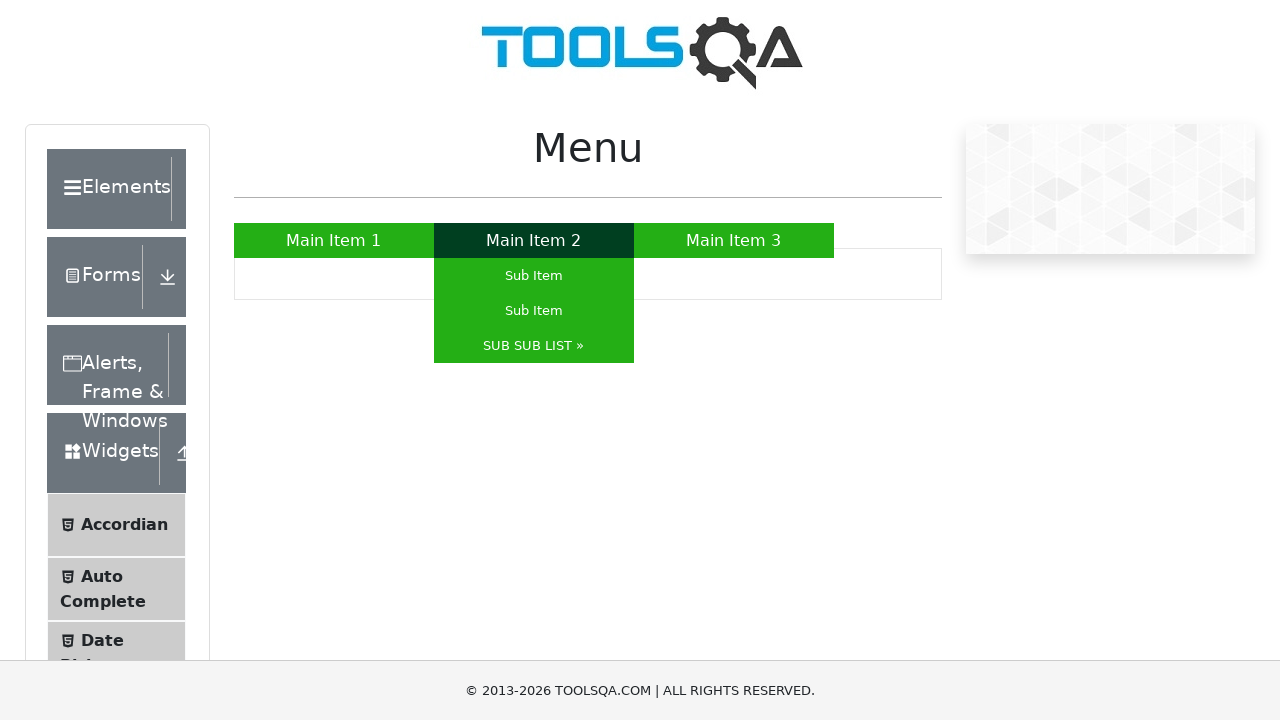